Tests selecting the Male gender radio button on the DemoQA practice form after scrolling to make it visible

Starting URL: https://demoqa.com/automation-practice-form

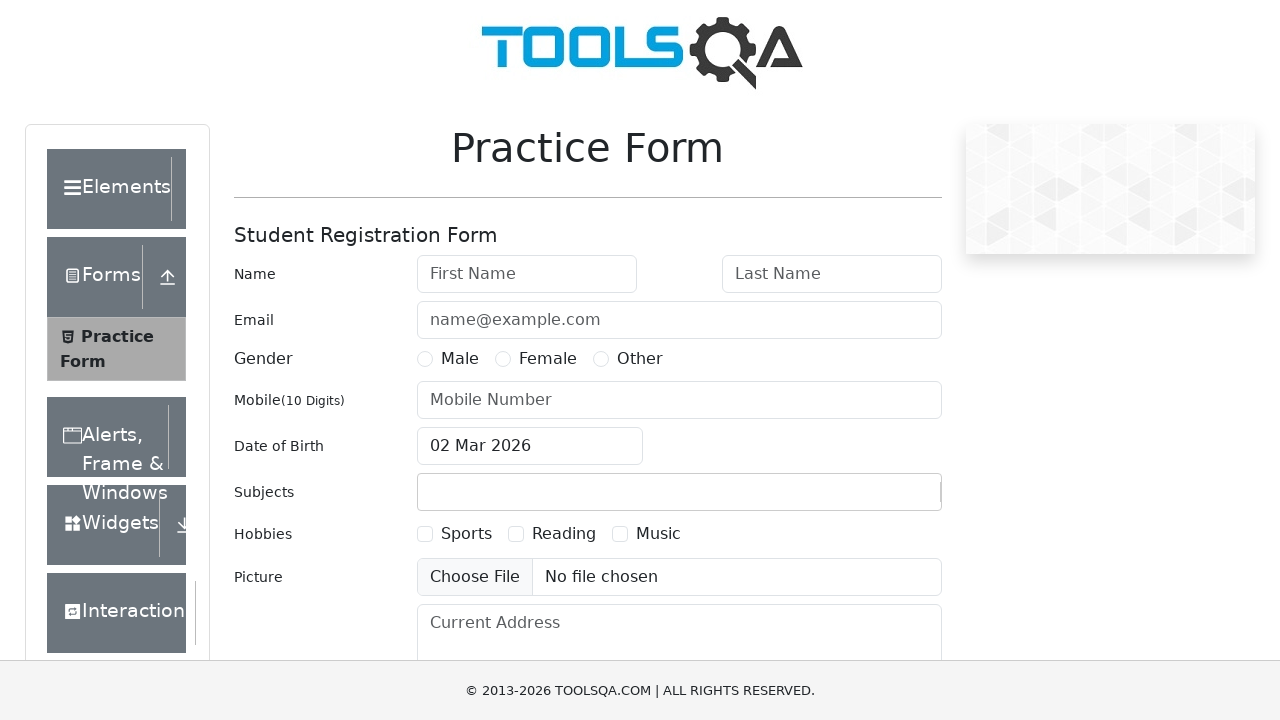

Scrolled to userNumber element to make gender radio buttons visible
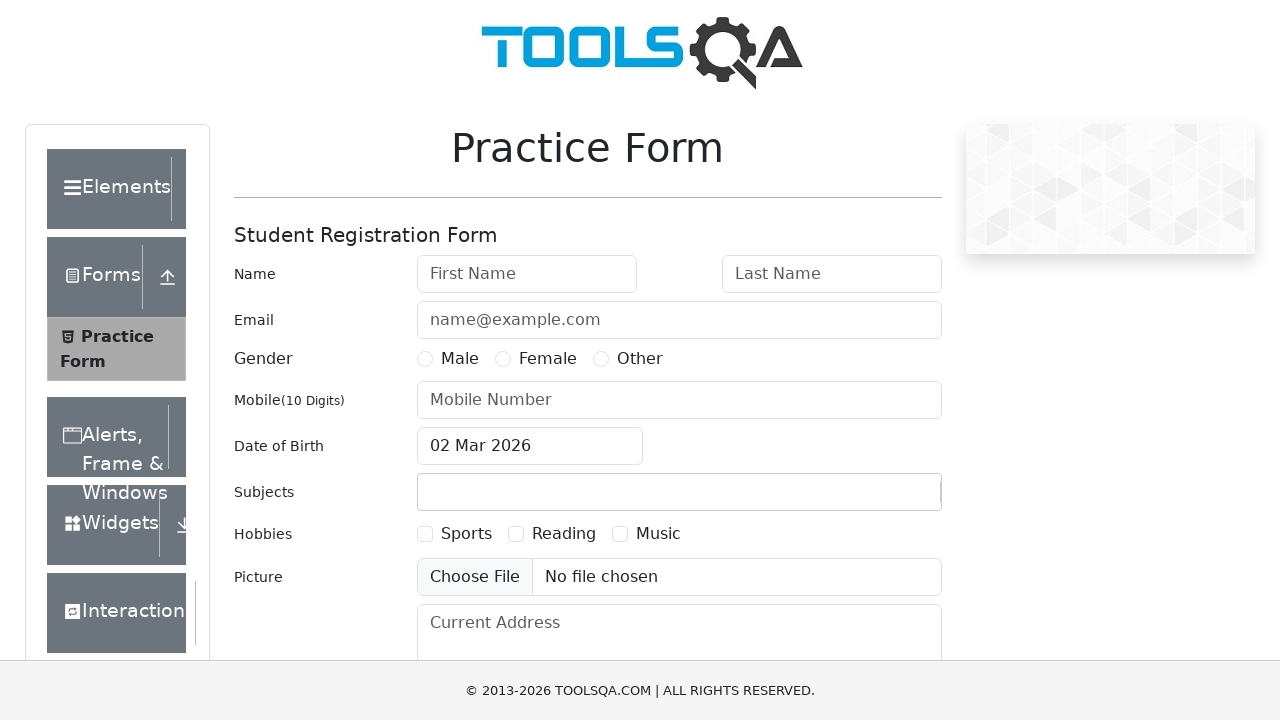

Clicked on Male gender radio button at (460, 359) on label[for='gender-radio-1']
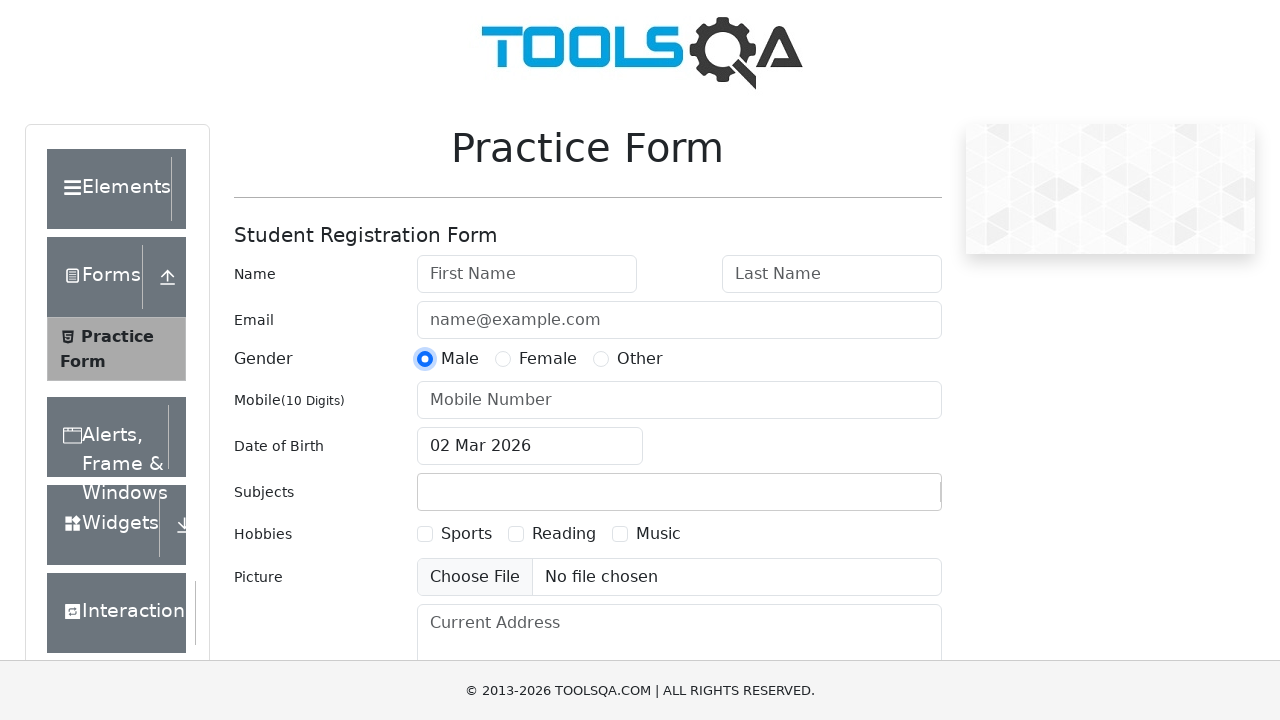

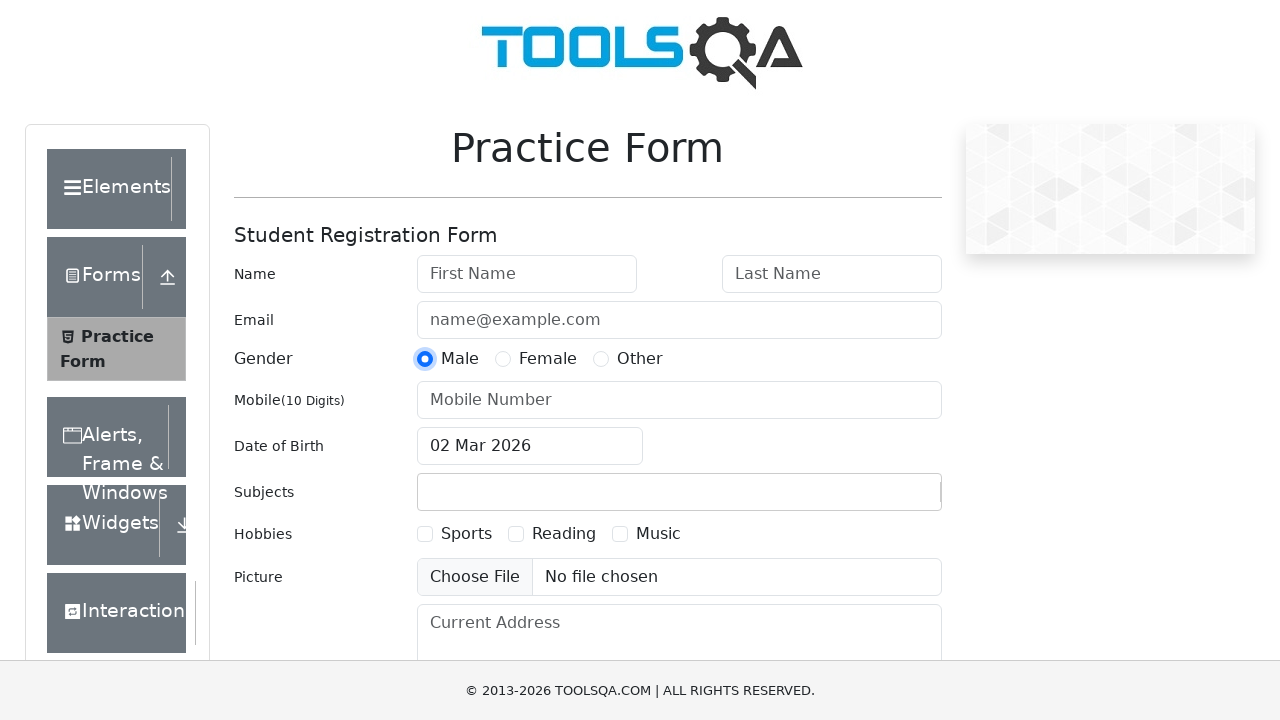